Tests marking all todo items as completed using the toggle-all checkbox

Starting URL: https://demo.playwright.dev/todomvc

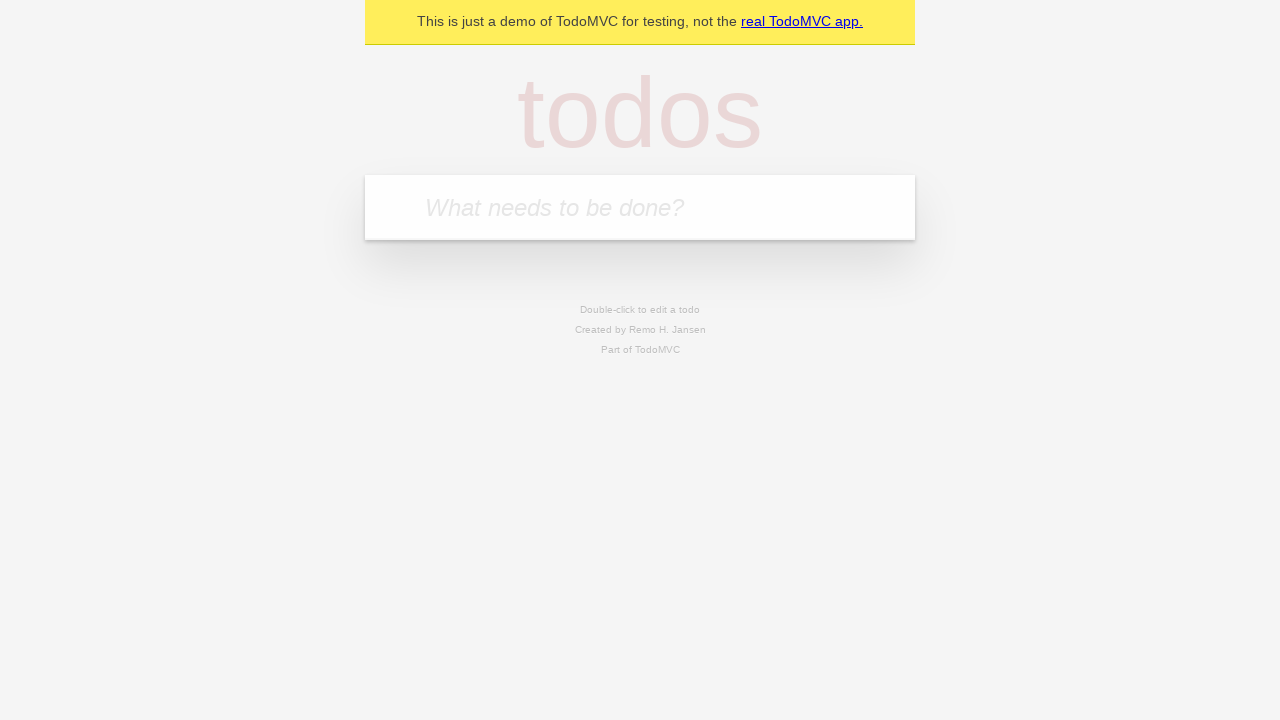

Filled new todo input with 'buy some cheese' on .new-todo
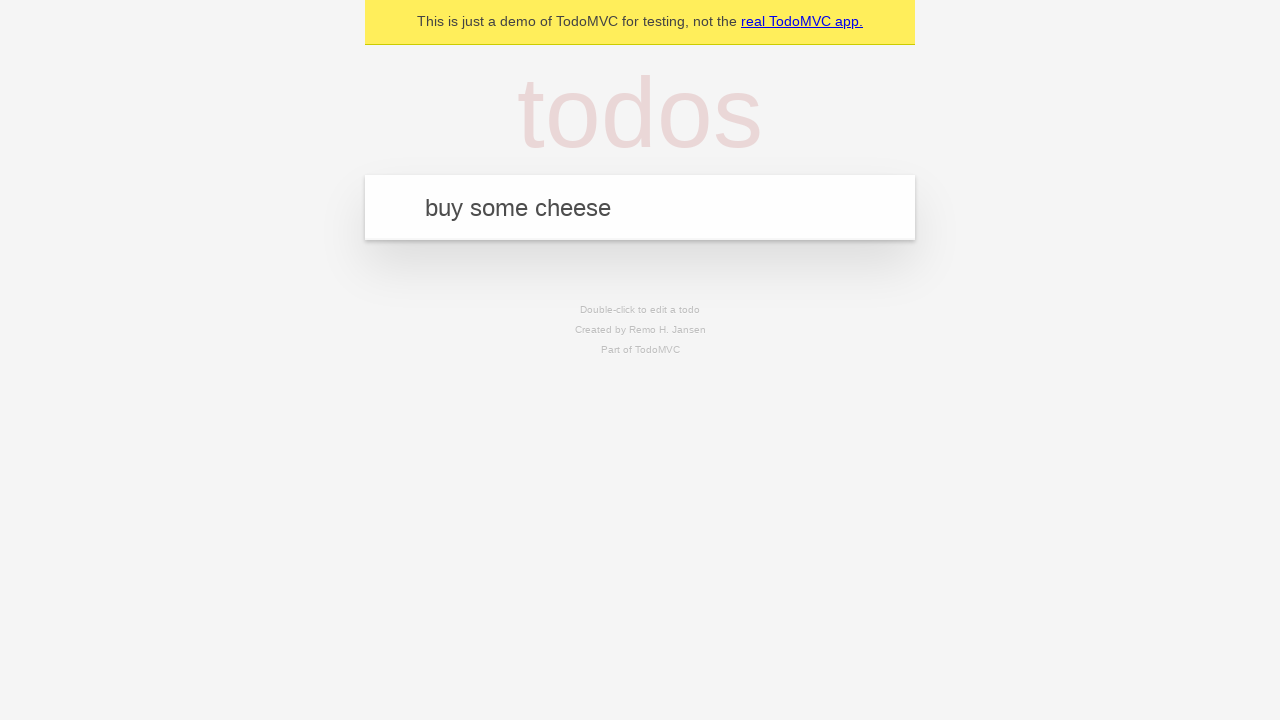

Pressed Enter to create first todo item on .new-todo
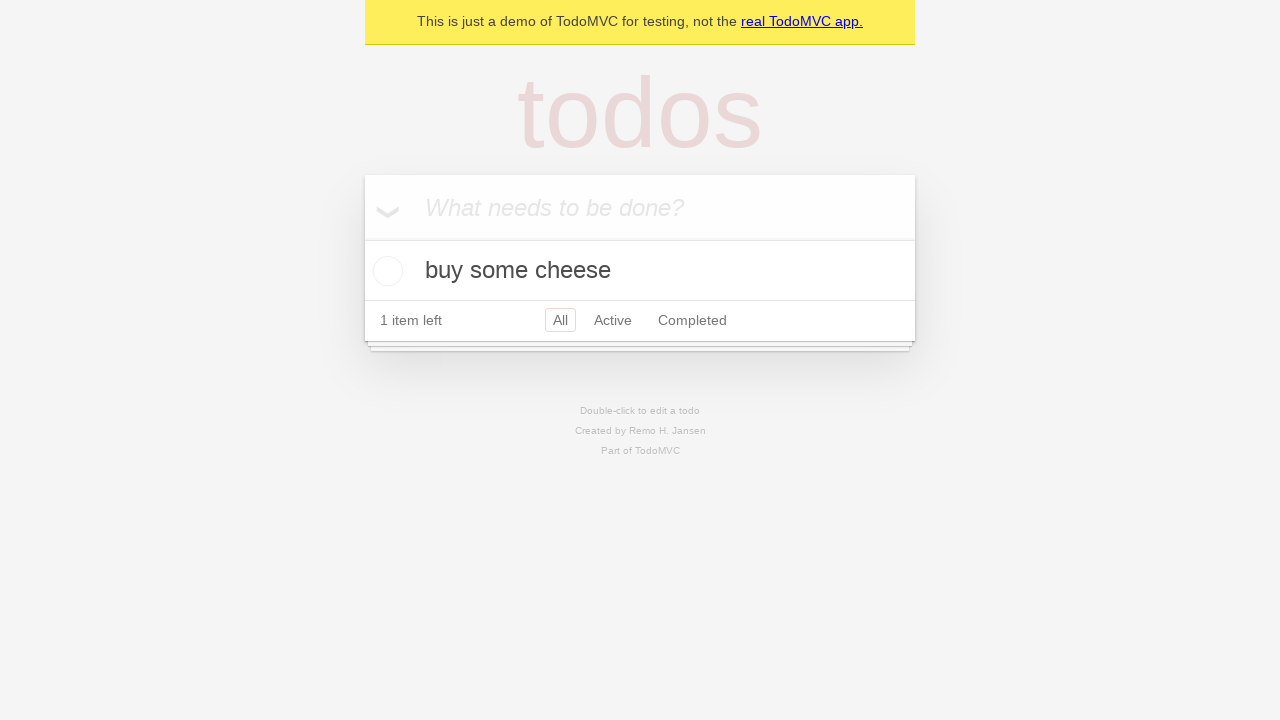

Filled new todo input with 'feed the cat' on .new-todo
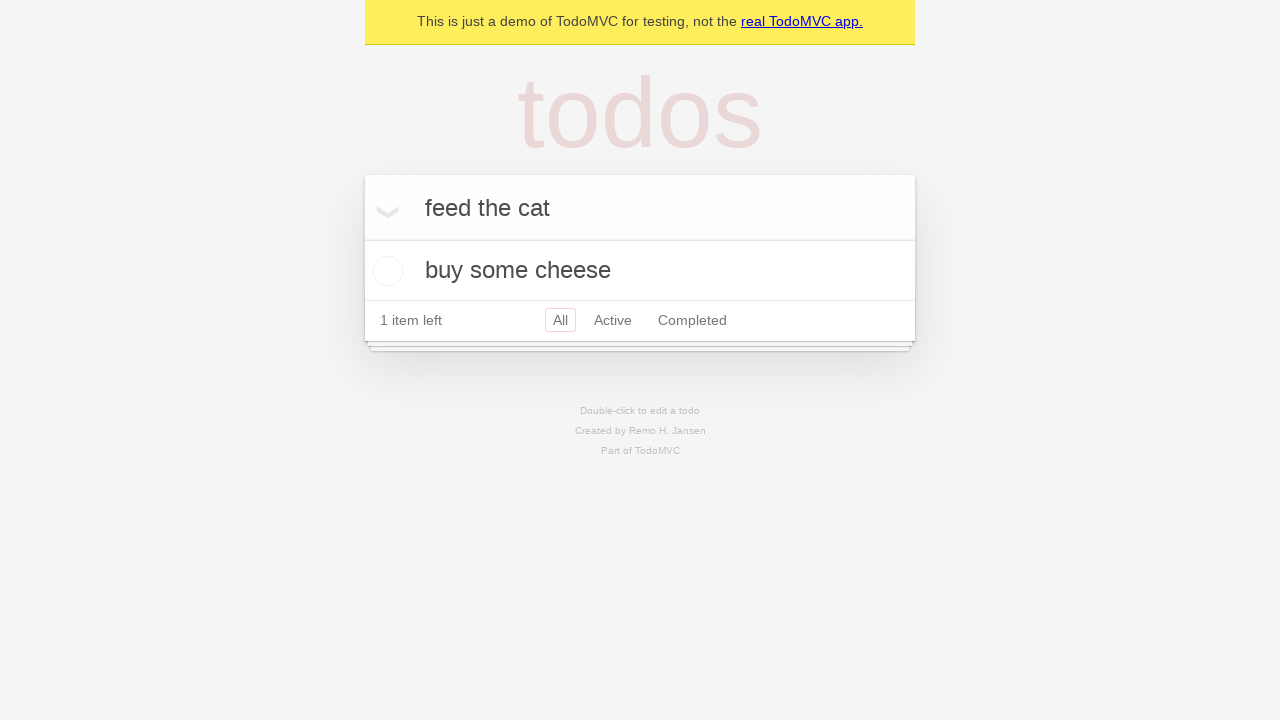

Pressed Enter to create second todo item on .new-todo
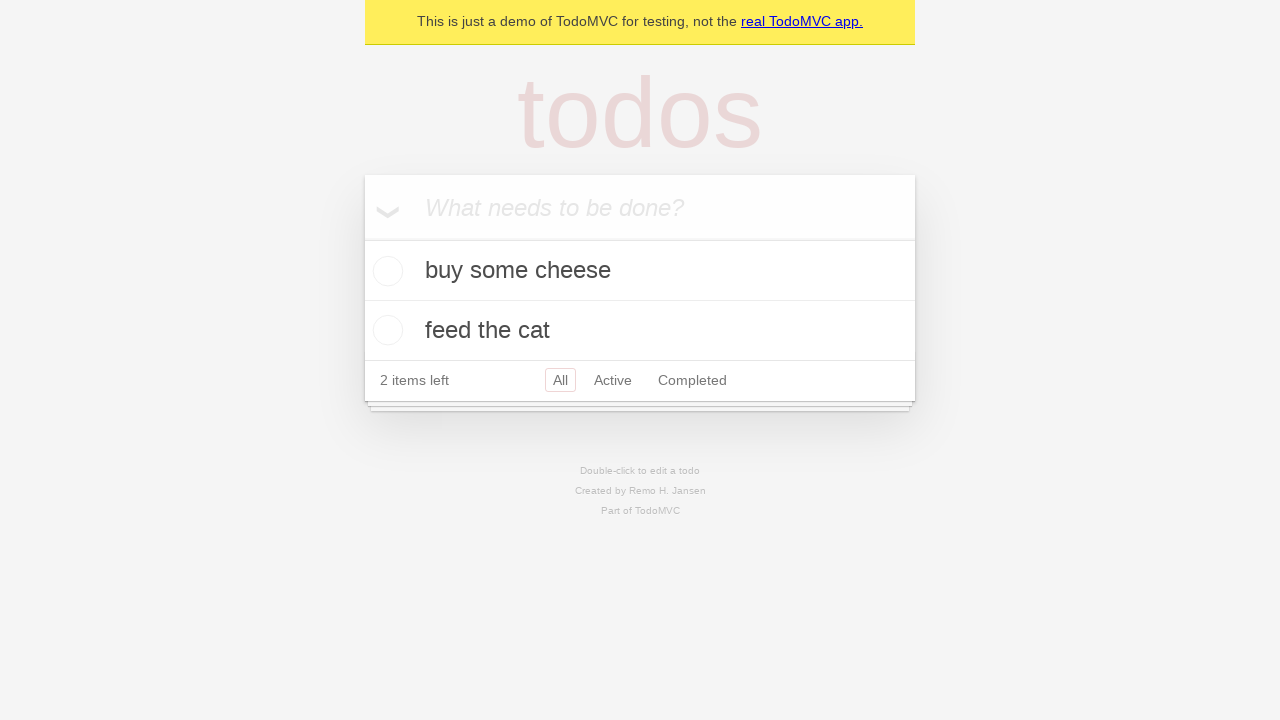

Filled new todo input with 'book a doctors appointment' on .new-todo
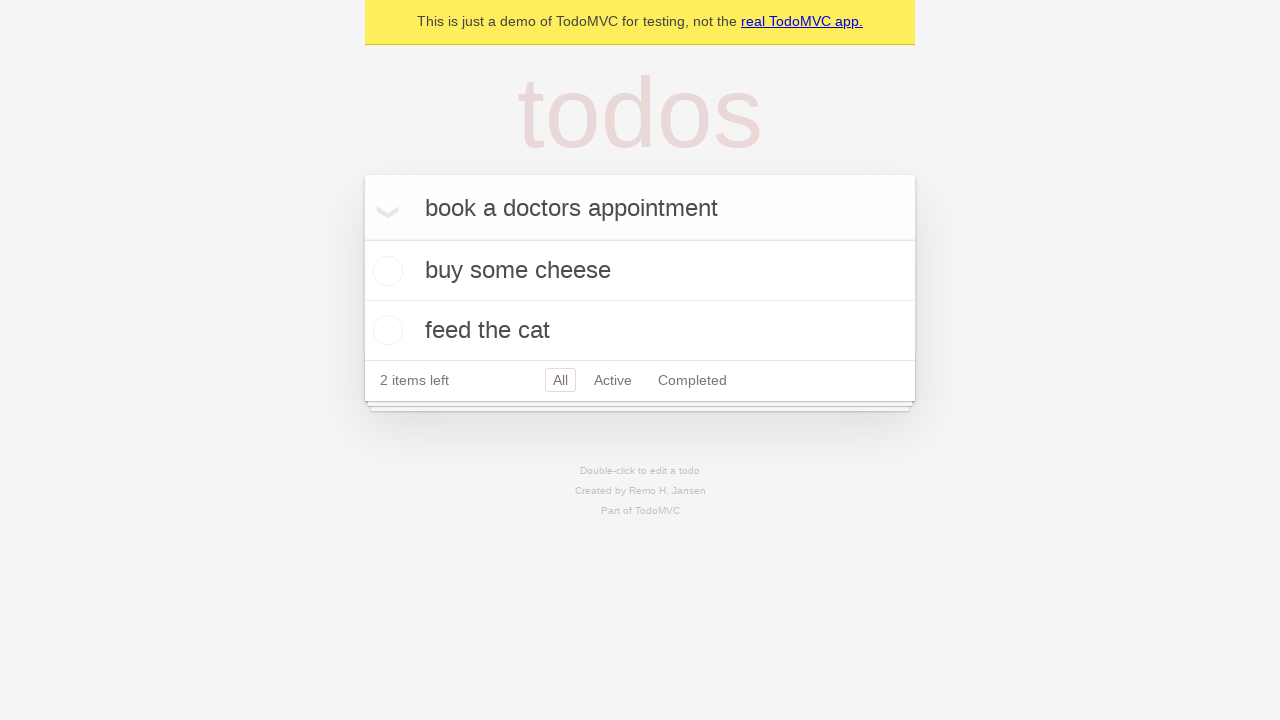

Pressed Enter to create third todo item on .new-todo
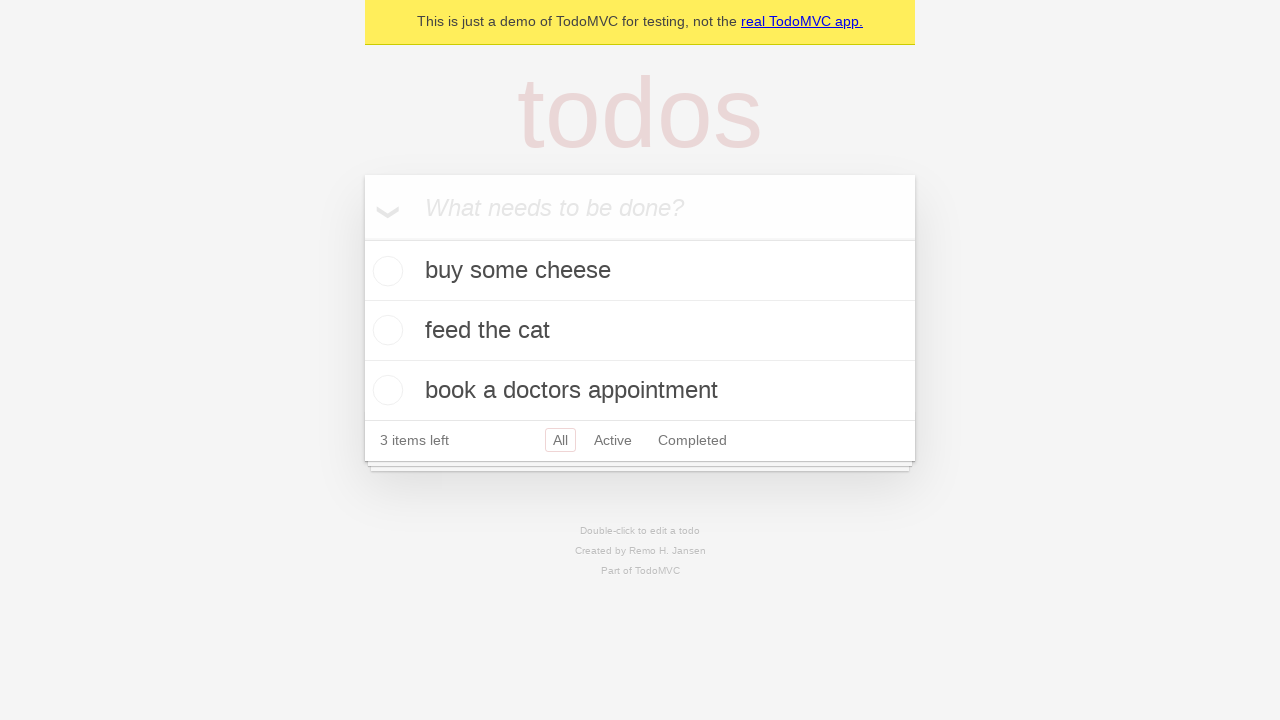

Waited for all three todo items to appear in the list
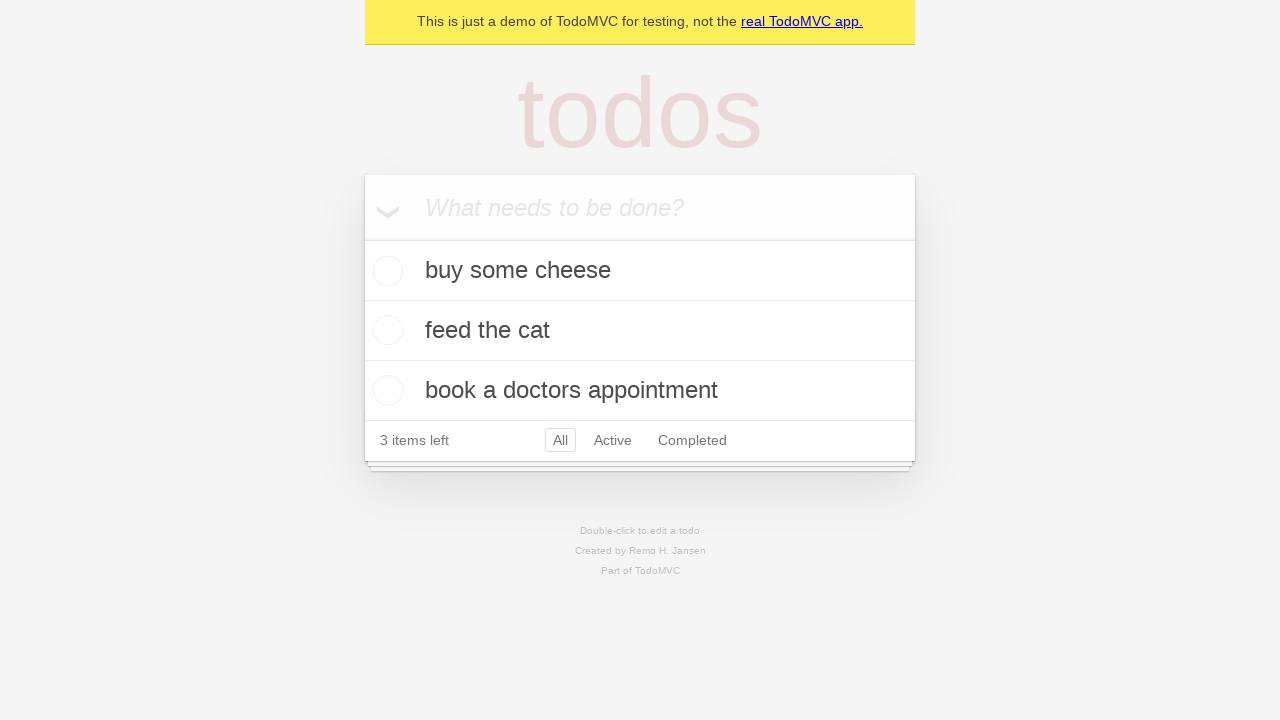

Checked the toggle-all checkbox to mark all items as completed at (362, 238) on .toggle-all
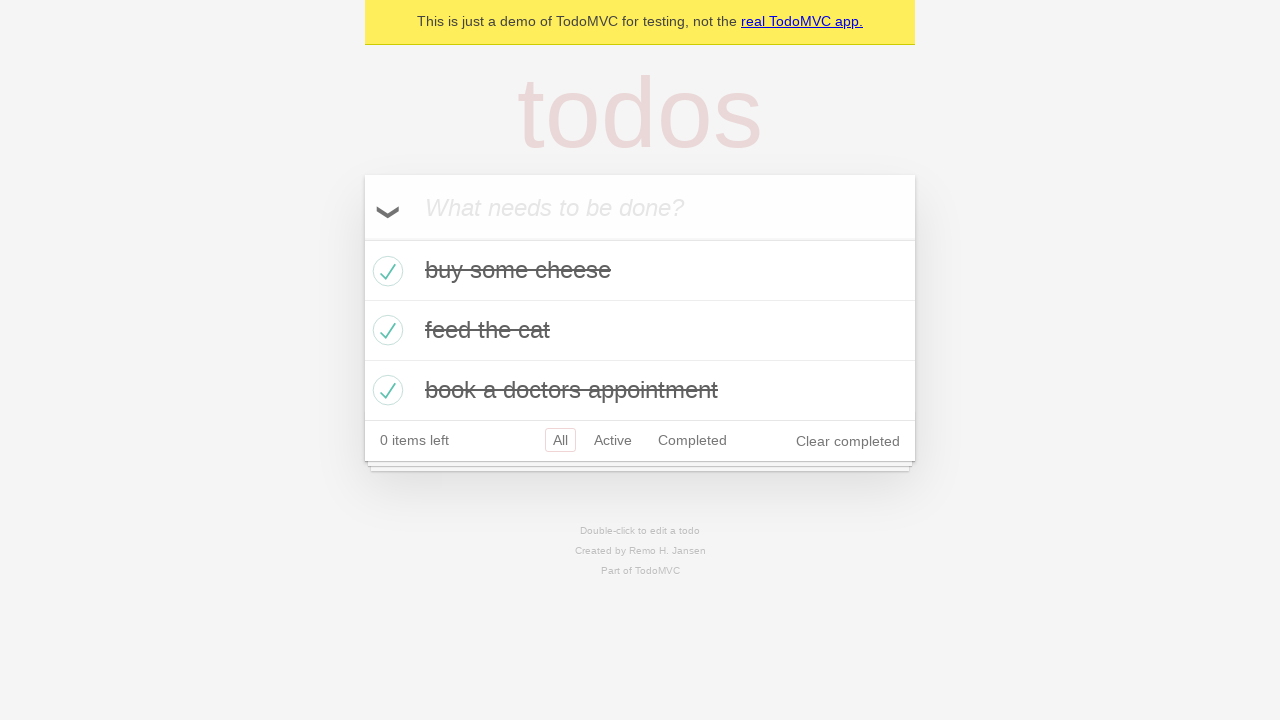

Waited for all todo items to show completed state
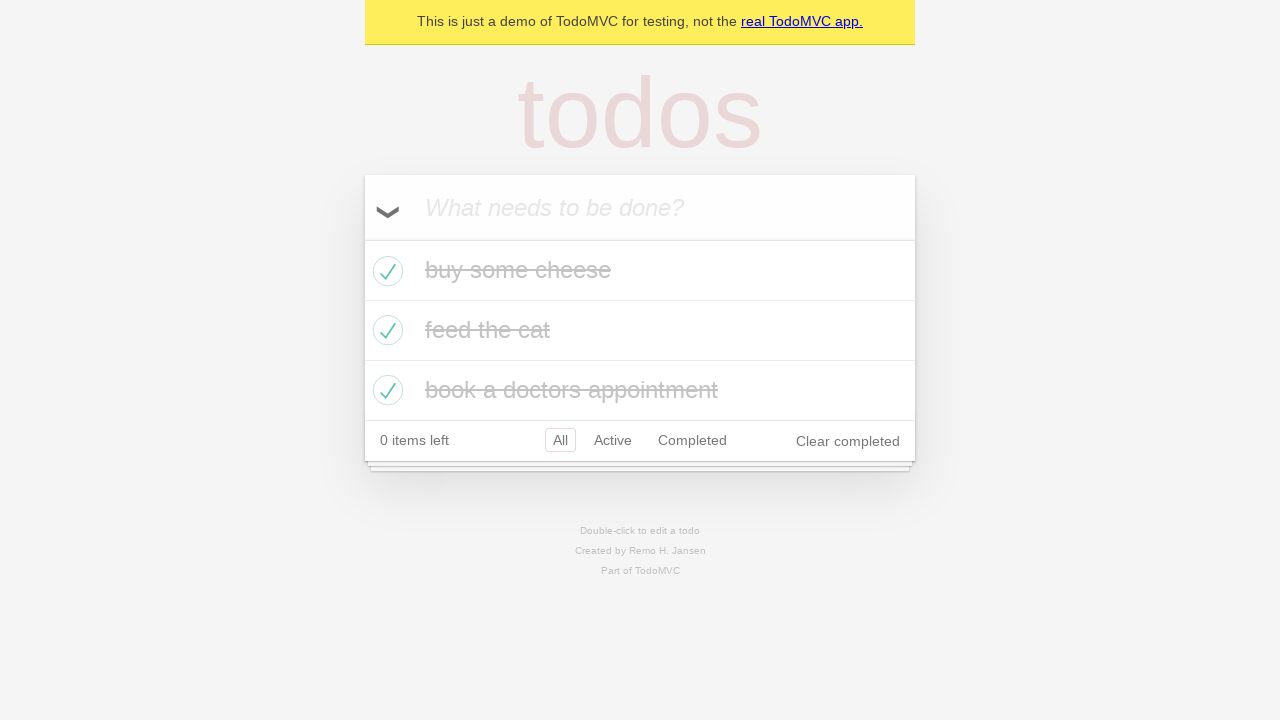

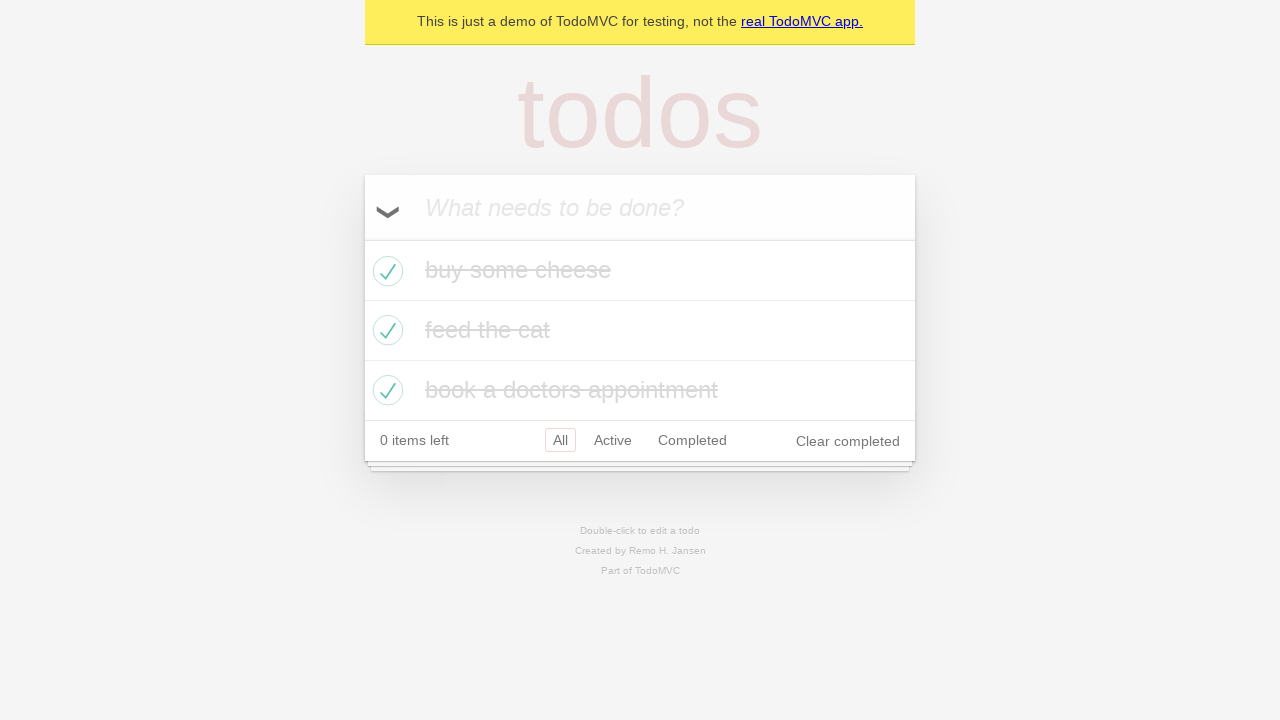